Tests a registration form by filling in first name, last name, and email fields, then submitting the form and verifying the success message

Starting URL: http://suninjuly.github.io/registration1.html

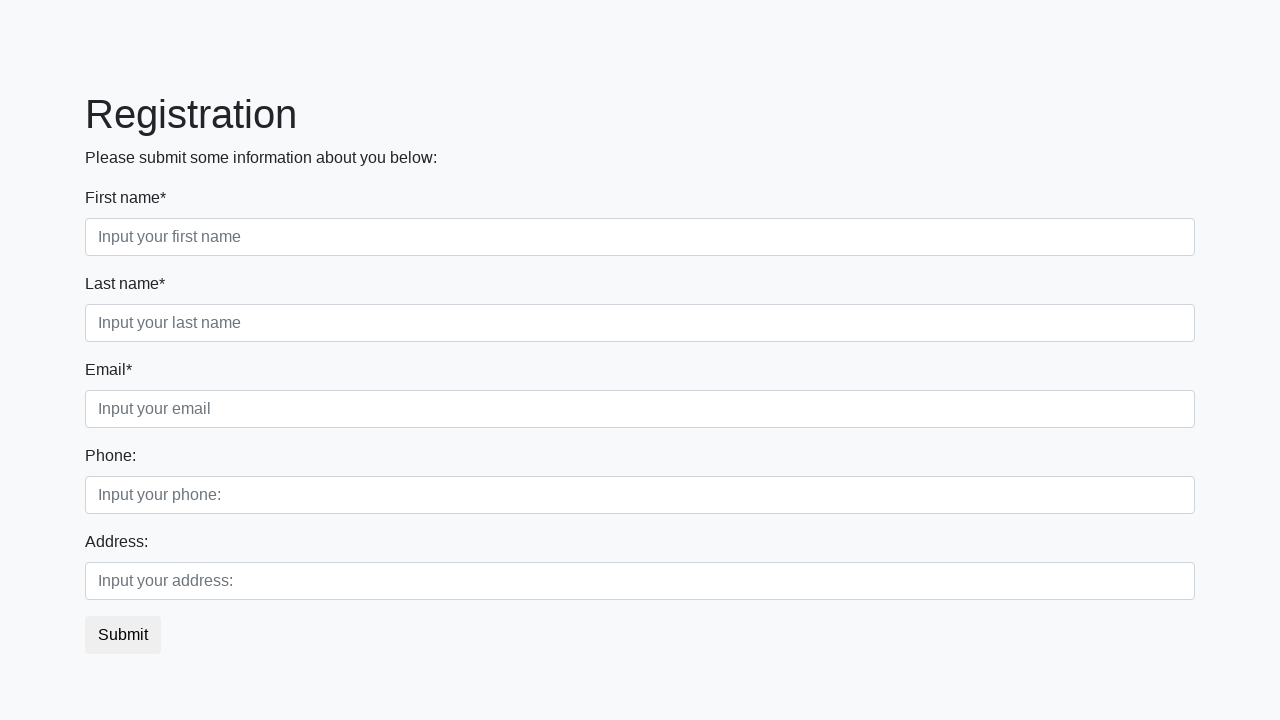

Filled first name field with 'Ivan' on input[placeholder='Input your first name']
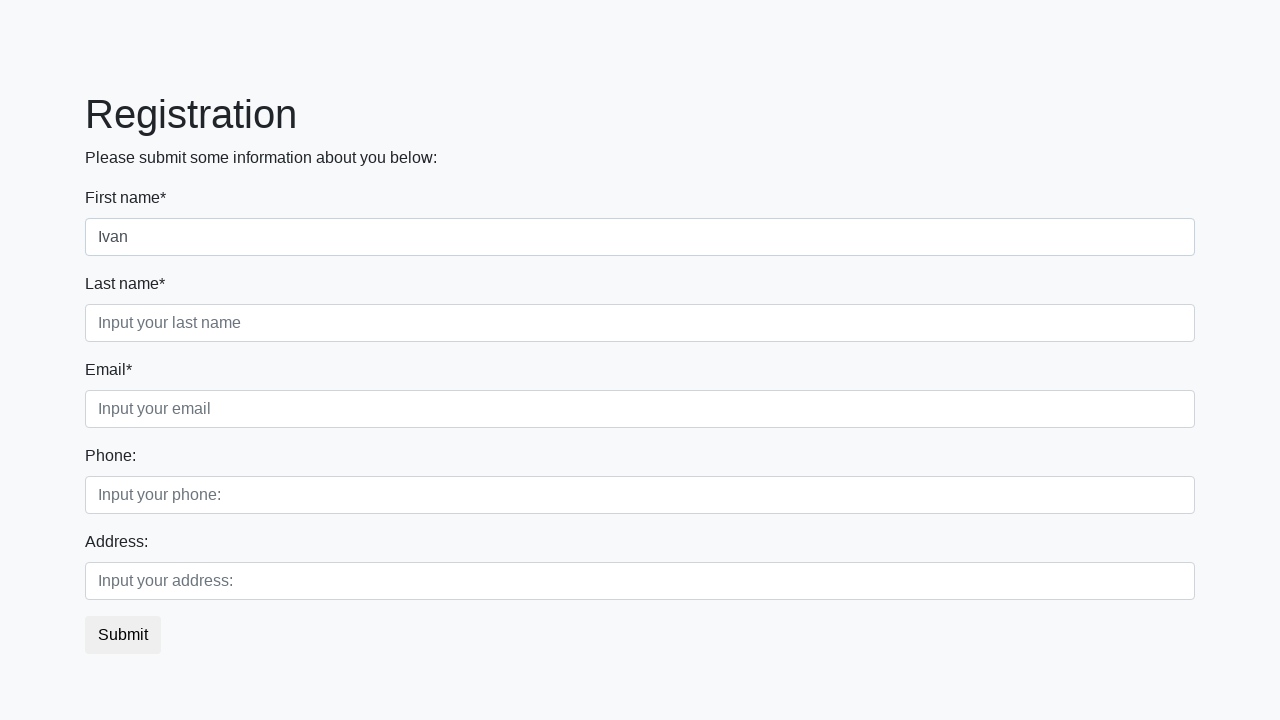

Filled last name field with 'Ivanov' on input[placeholder='Input your last name']
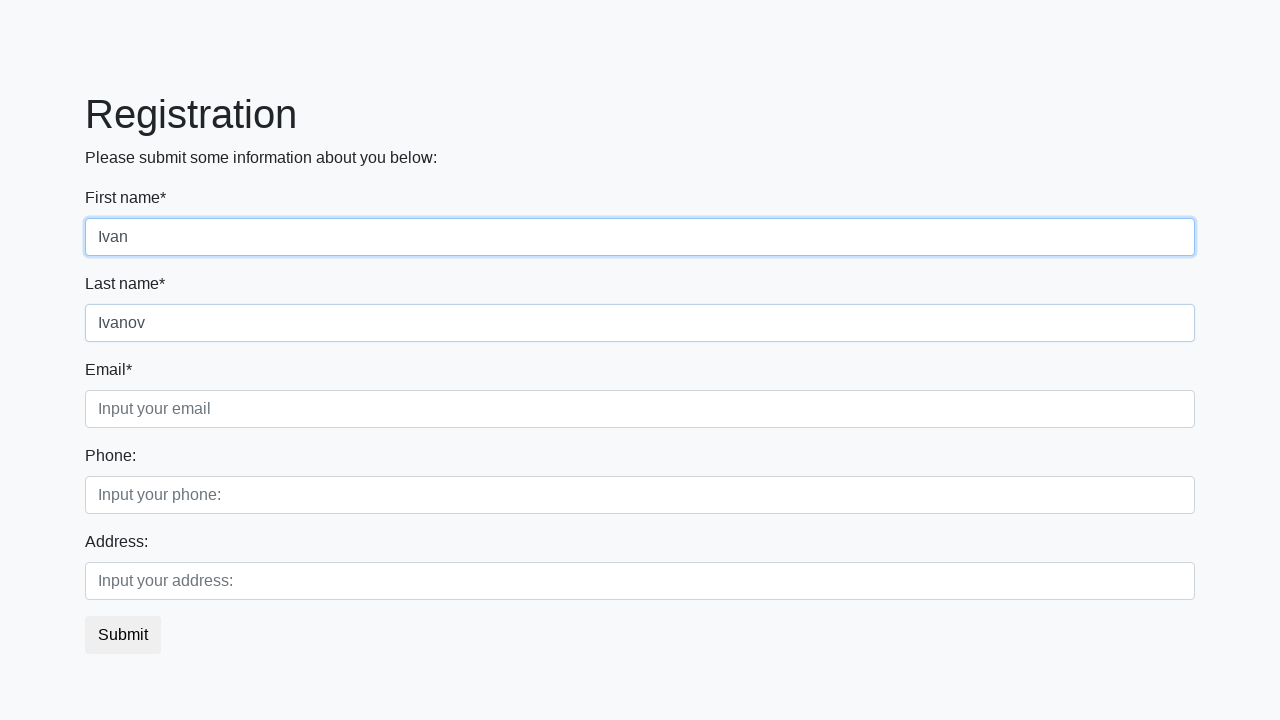

Filled email field with 'ivanov@gmail.com' on input[placeholder='Input your email']
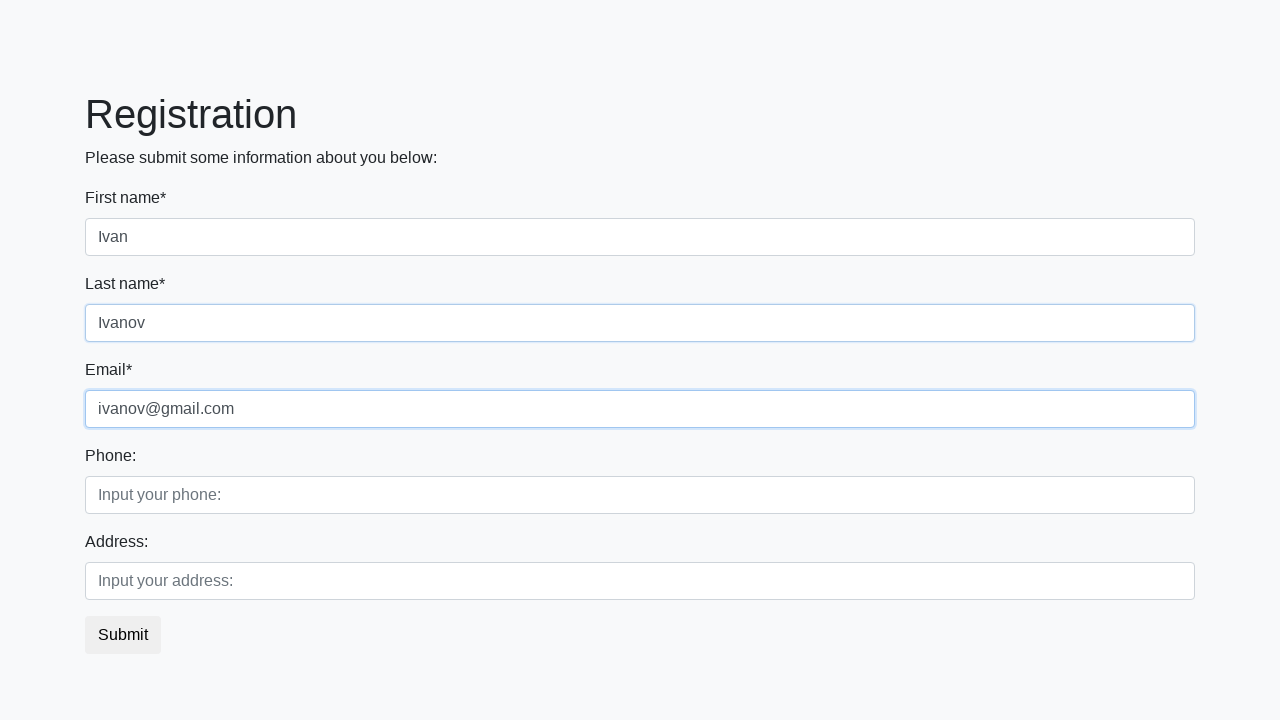

Clicked submit button at (123, 635) on button.btn
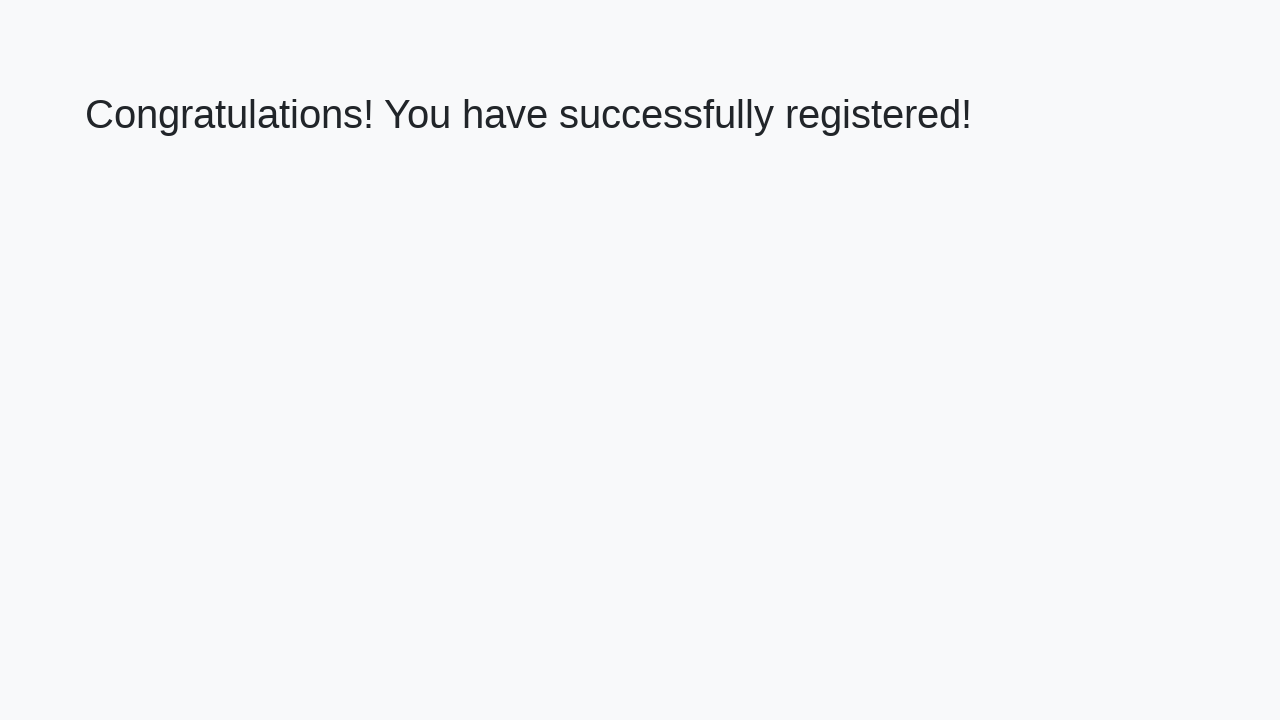

Success message heading loaded
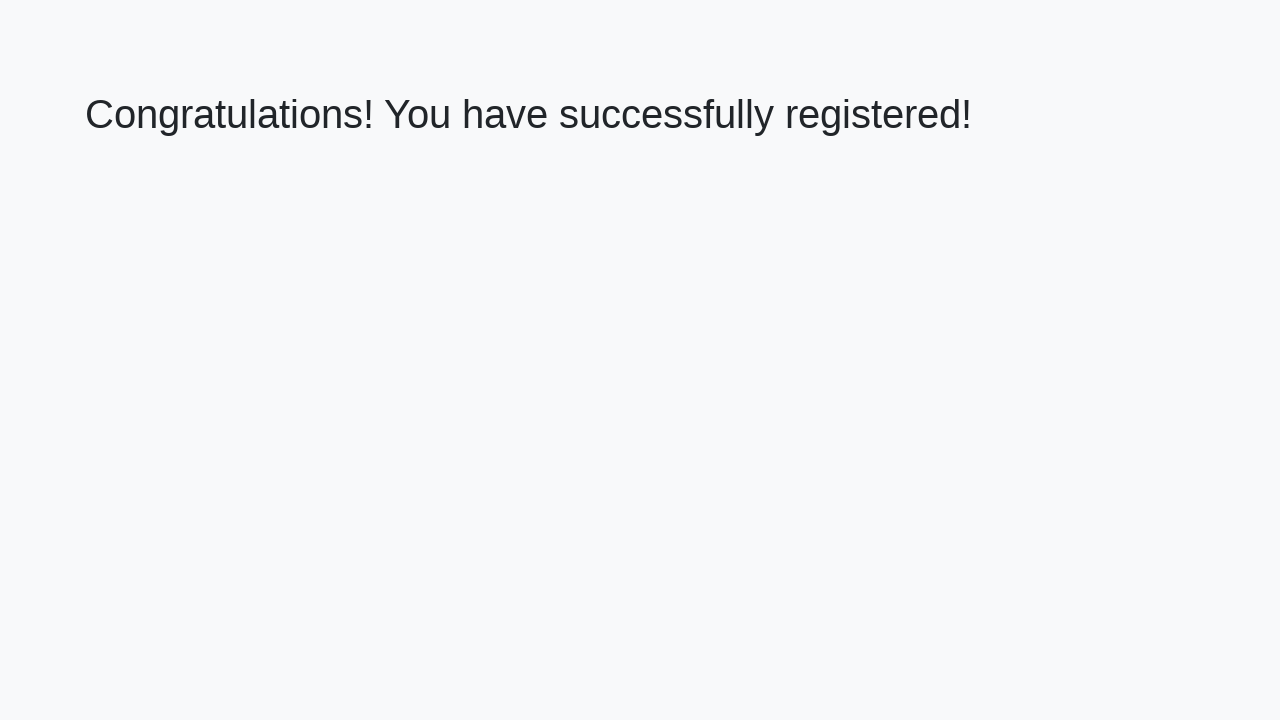

Retrieved success message text: 'Congratulations! You have successfully registered!'
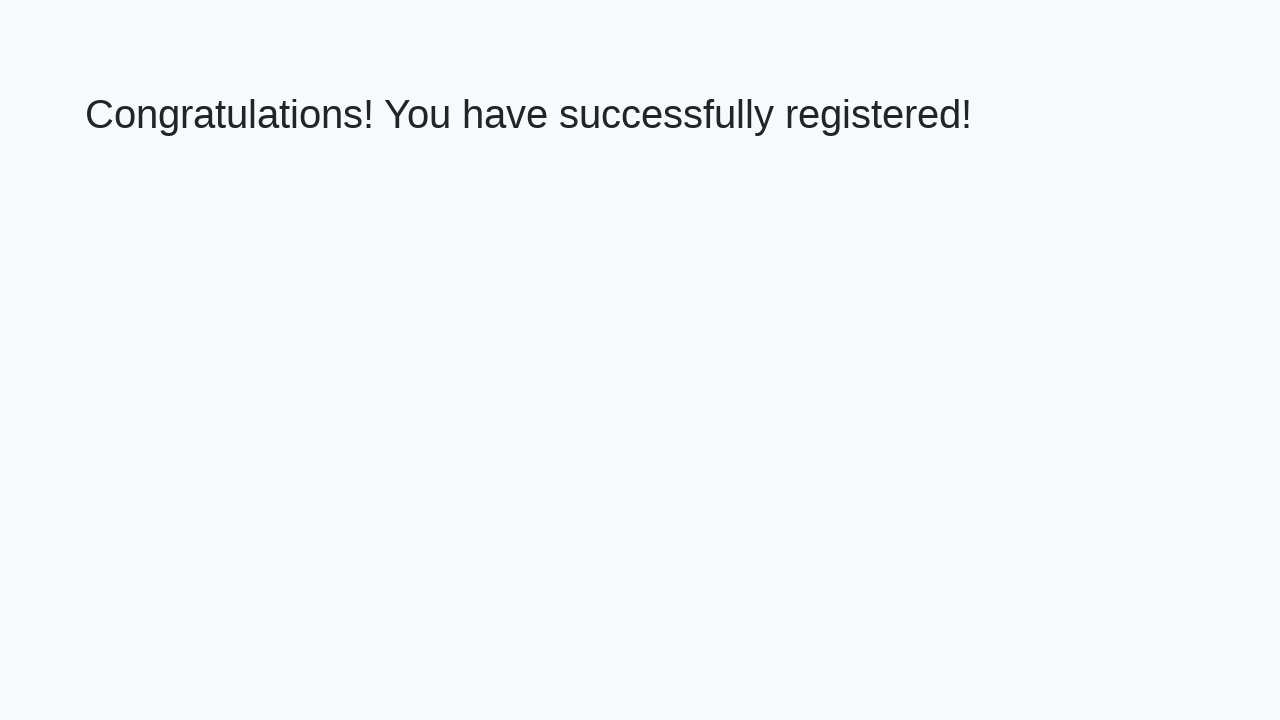

Verified success message matches expected text
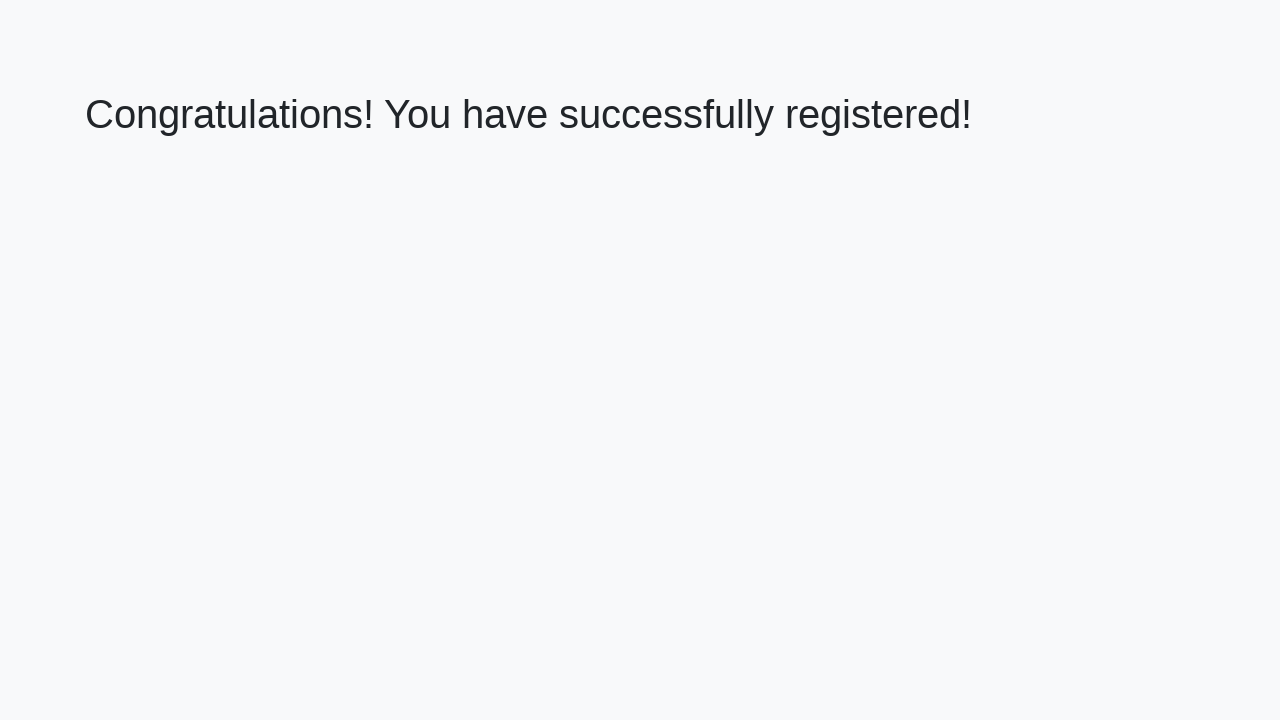

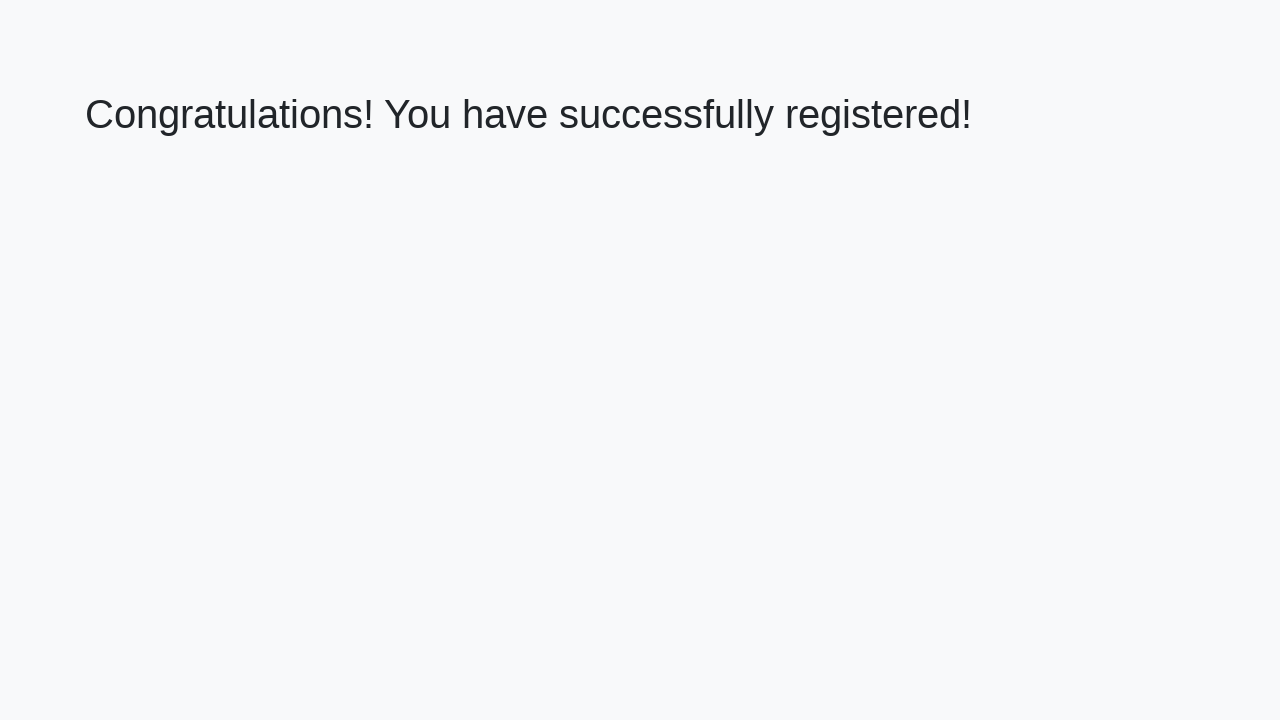